Tests drag and drop functionality by dragging element A to element B

Starting URL: https://crossbrowsertesting.github.io/drag-and-drop

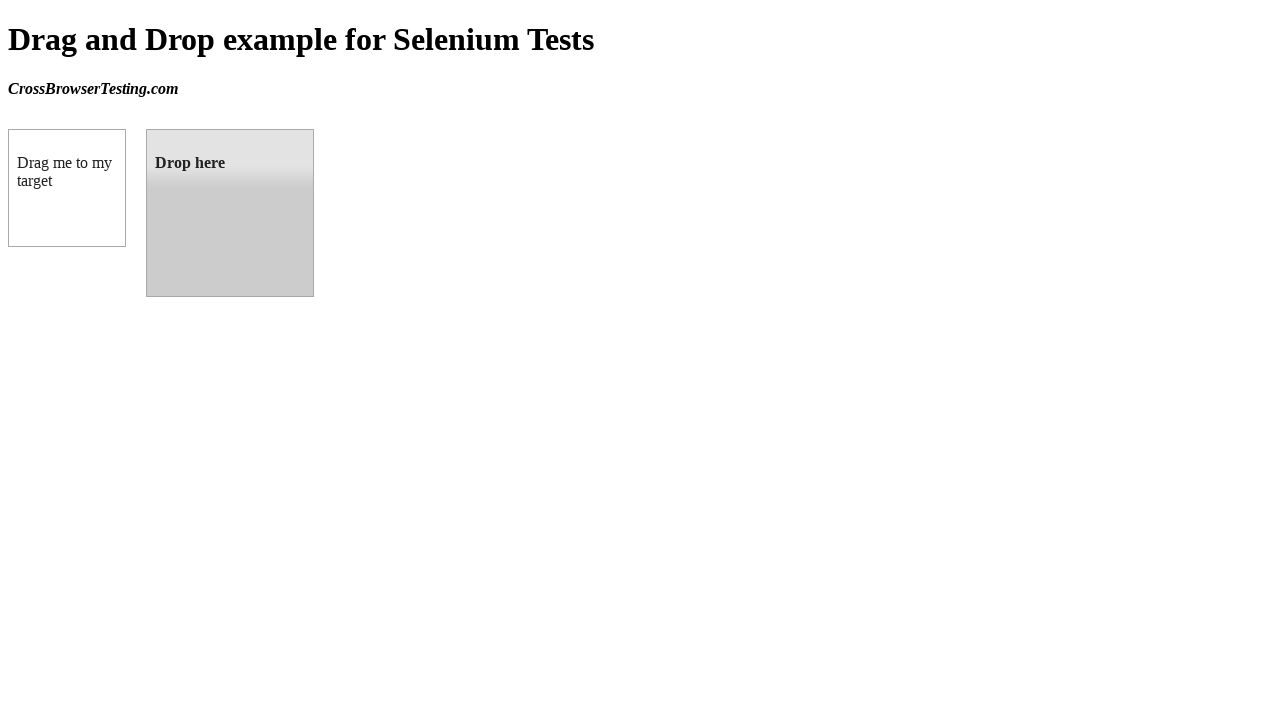

Located draggable element A
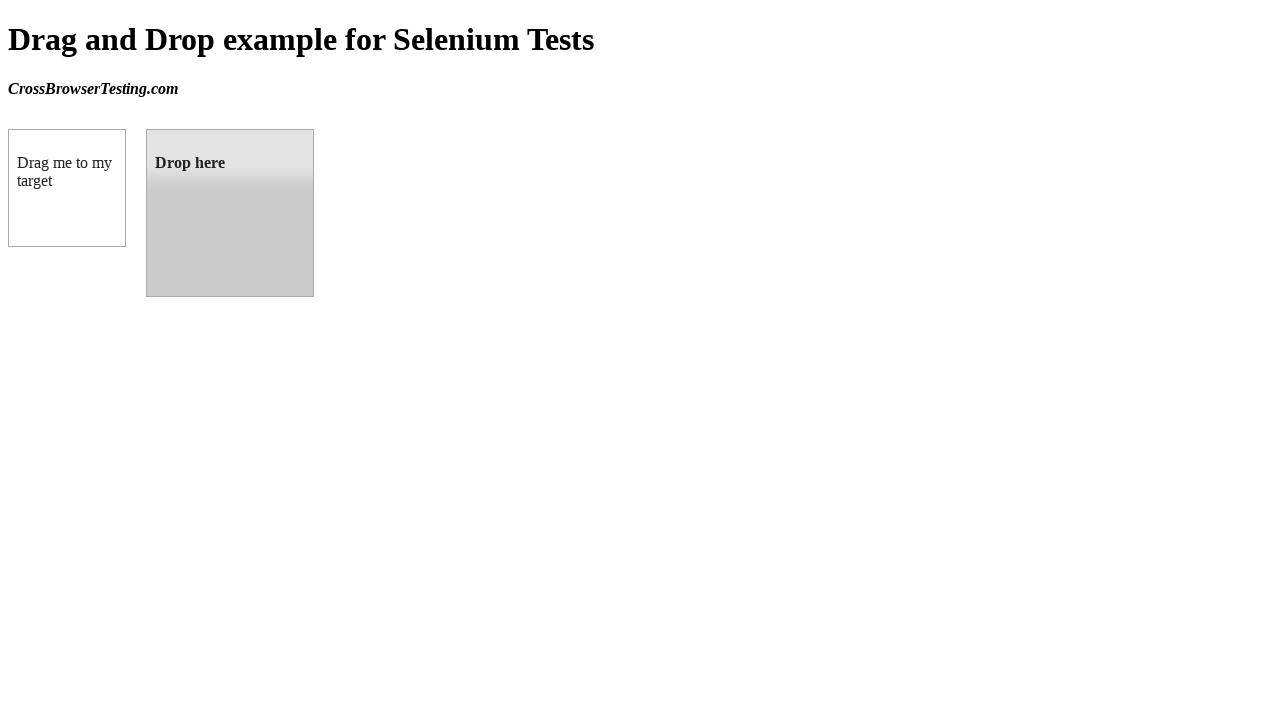

Located droppable element B
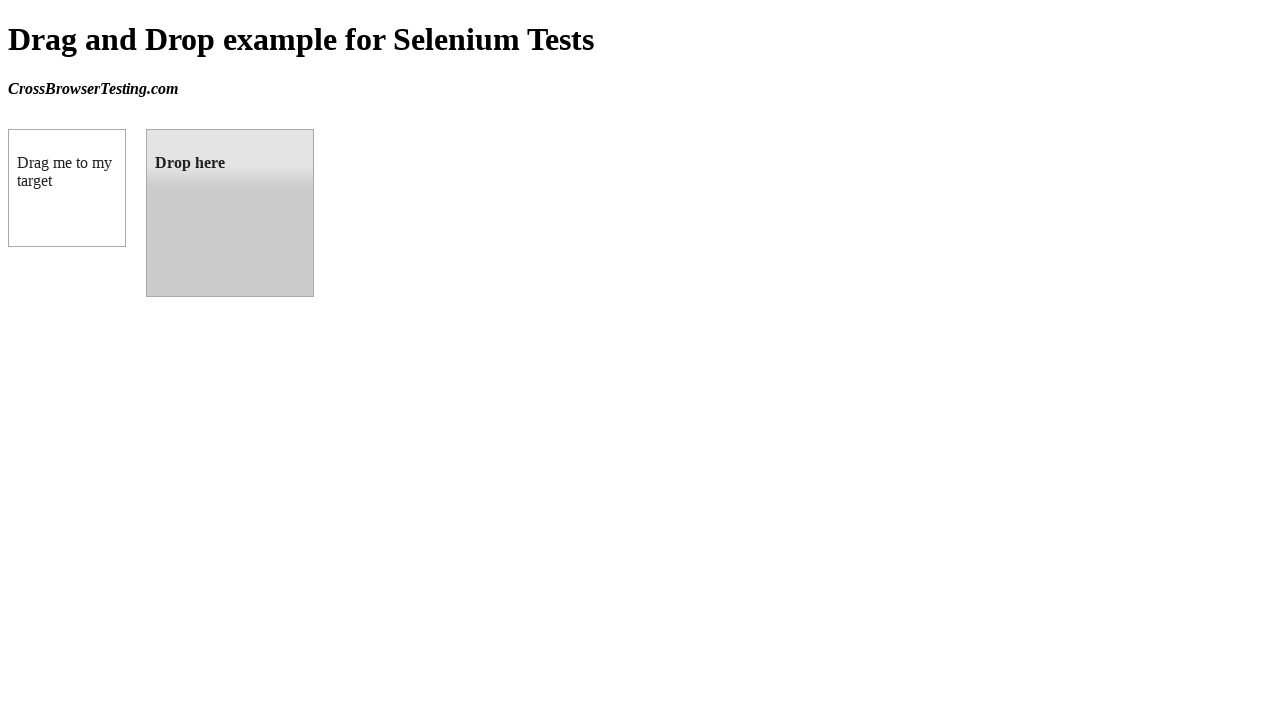

Dragged element A to element B at (230, 213)
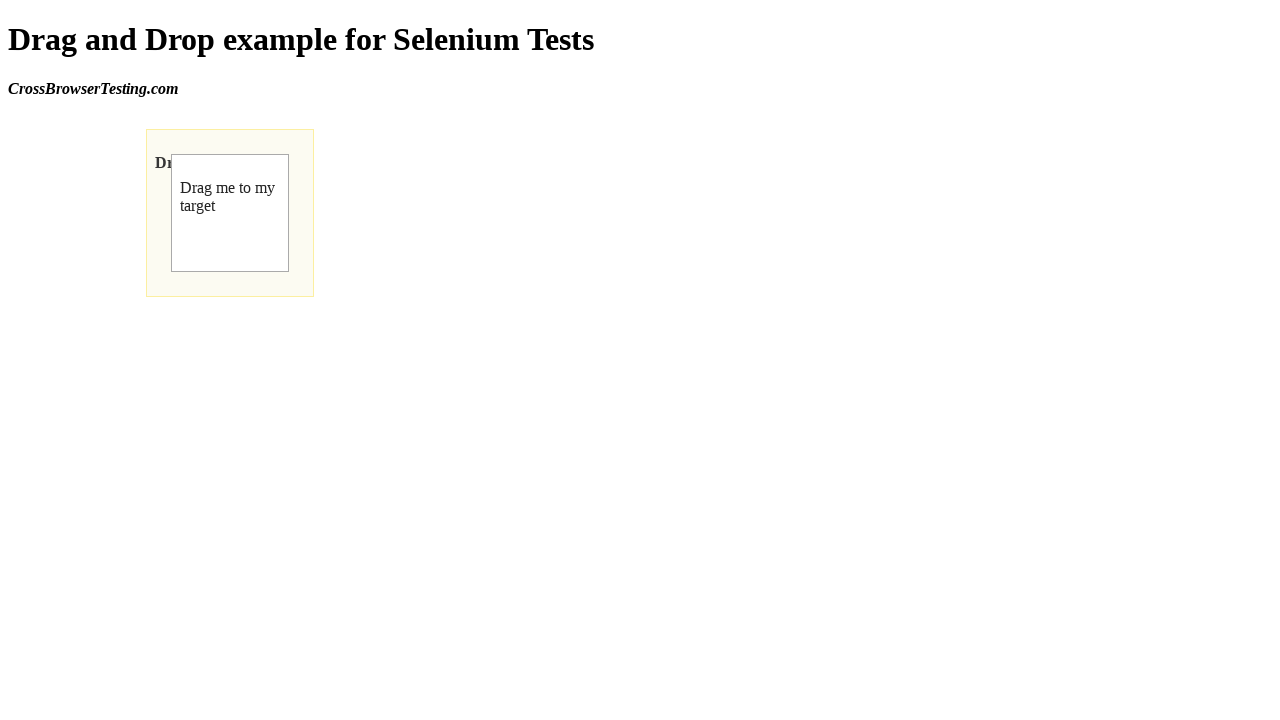

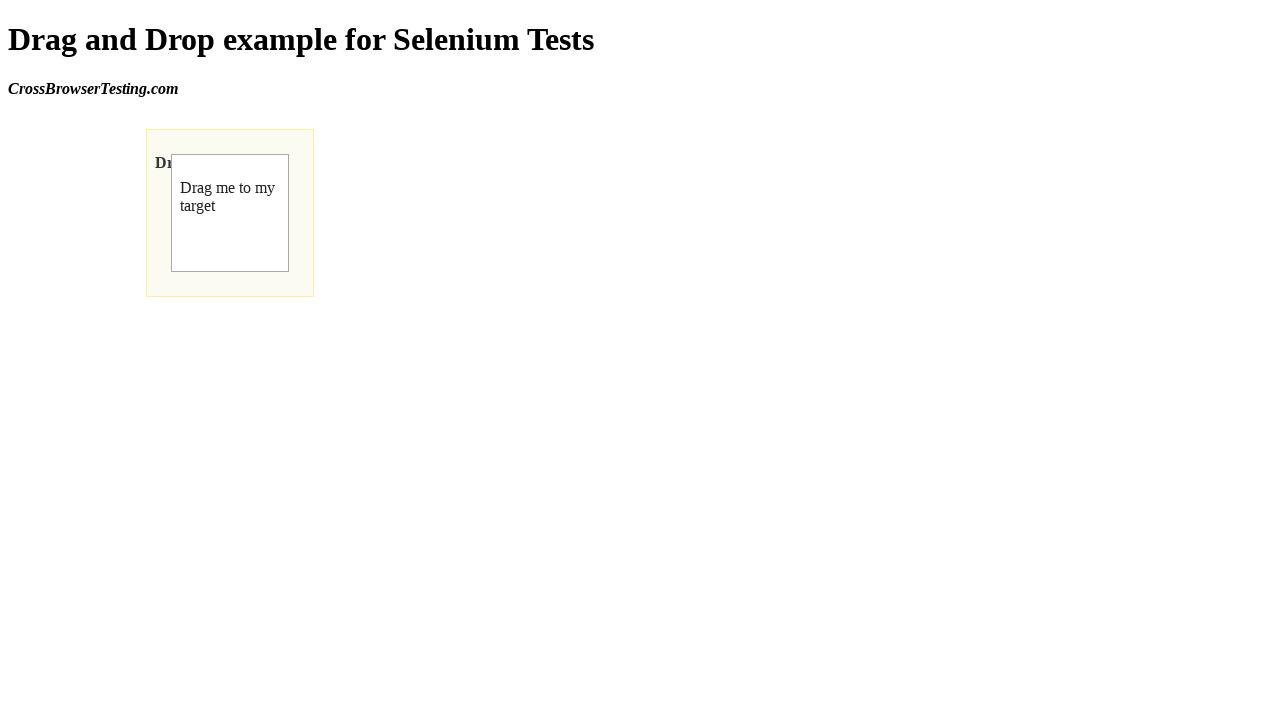